Tests drag and drop functionality by dragging element A to element B's position and verifying the elements have swapped

Starting URL: https://the-internet.herokuapp.com/drag_and_drop

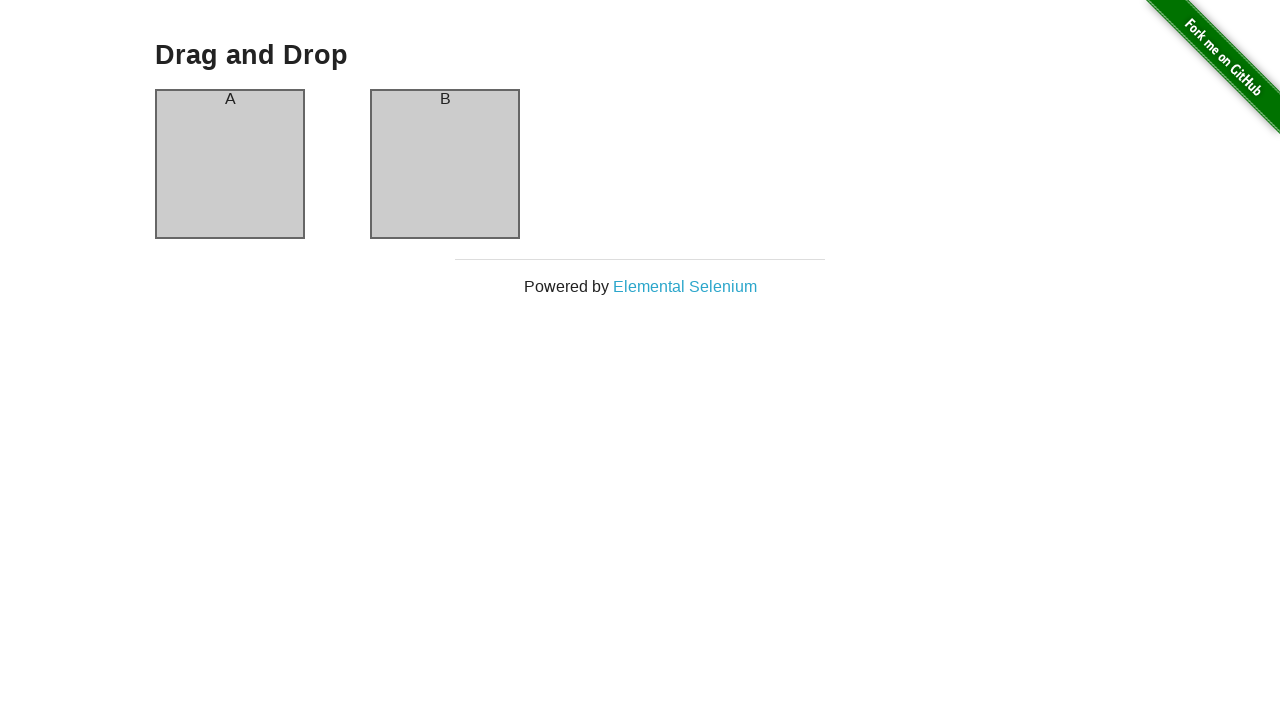

Located source element (column A)
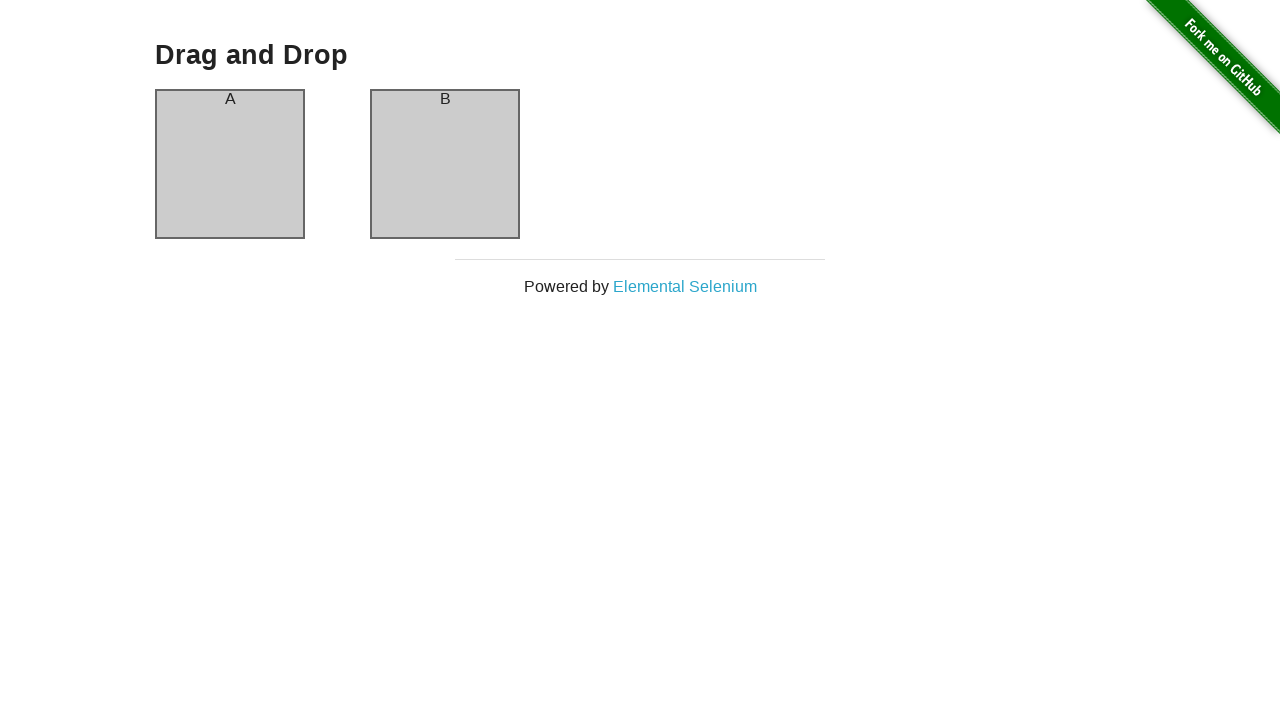

Located target element (column B)
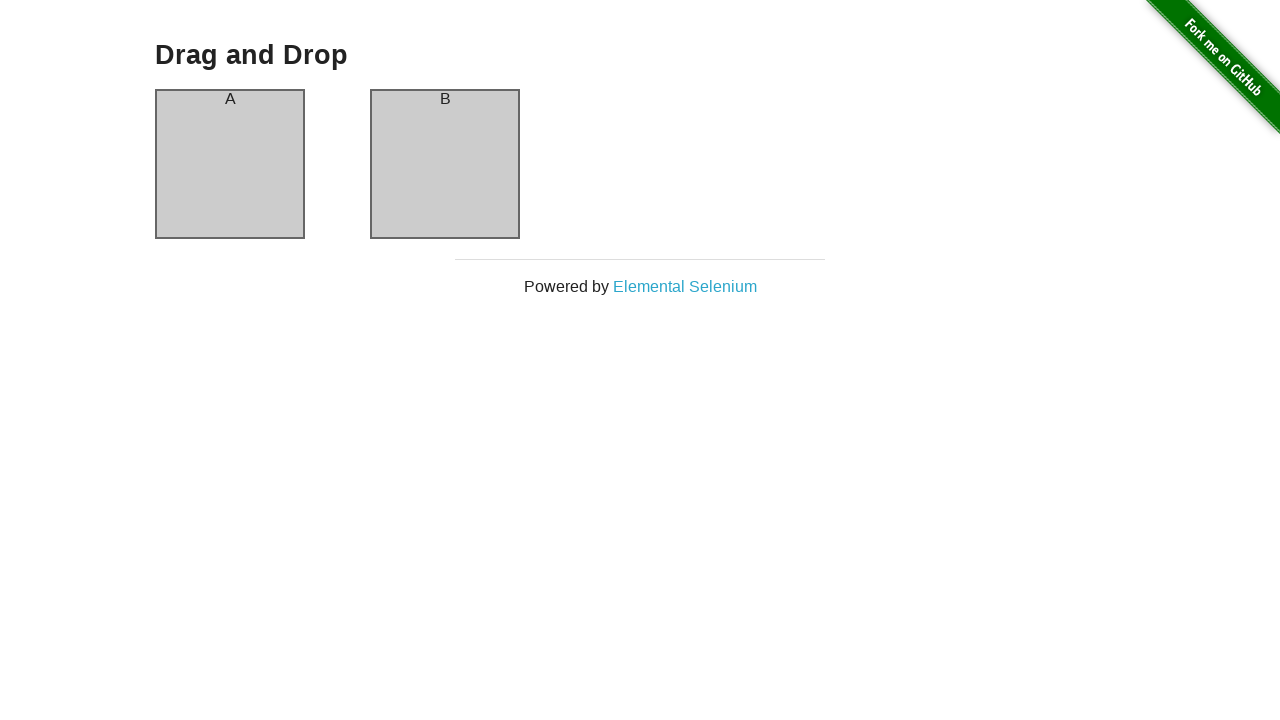

Dragged column A to column B position at (445, 164)
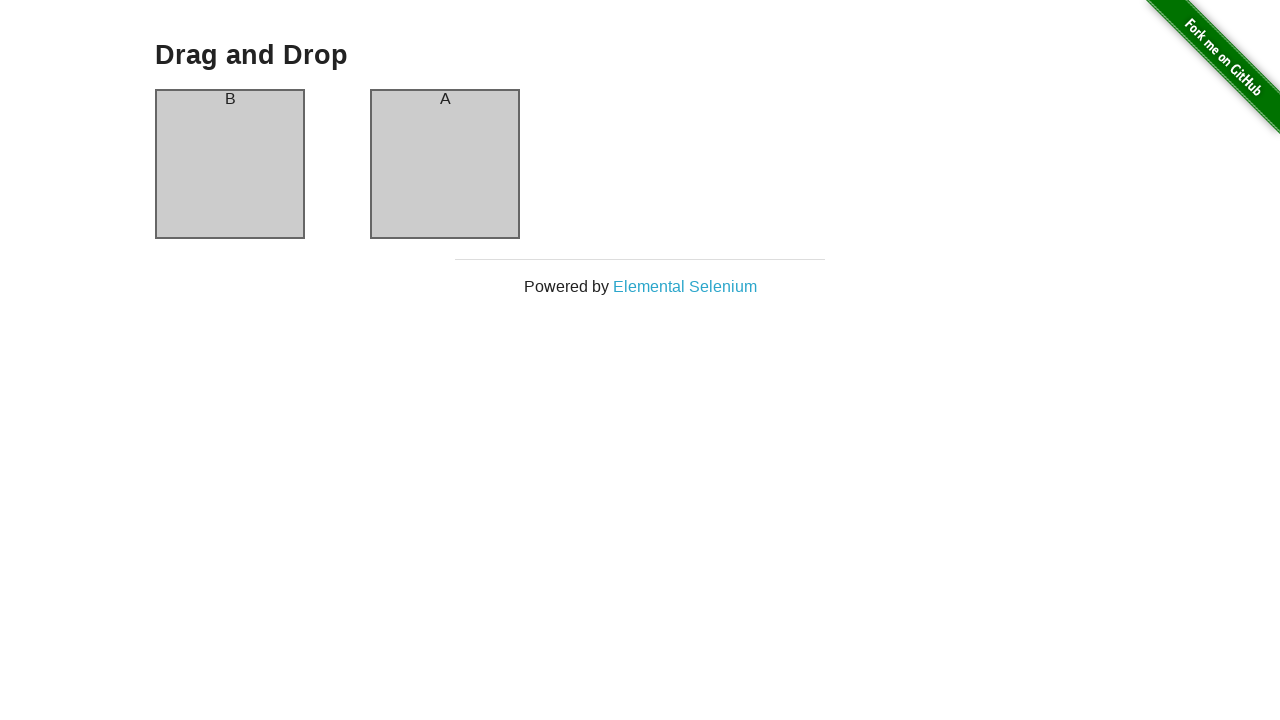

Waited 2 seconds for drag and drop to complete
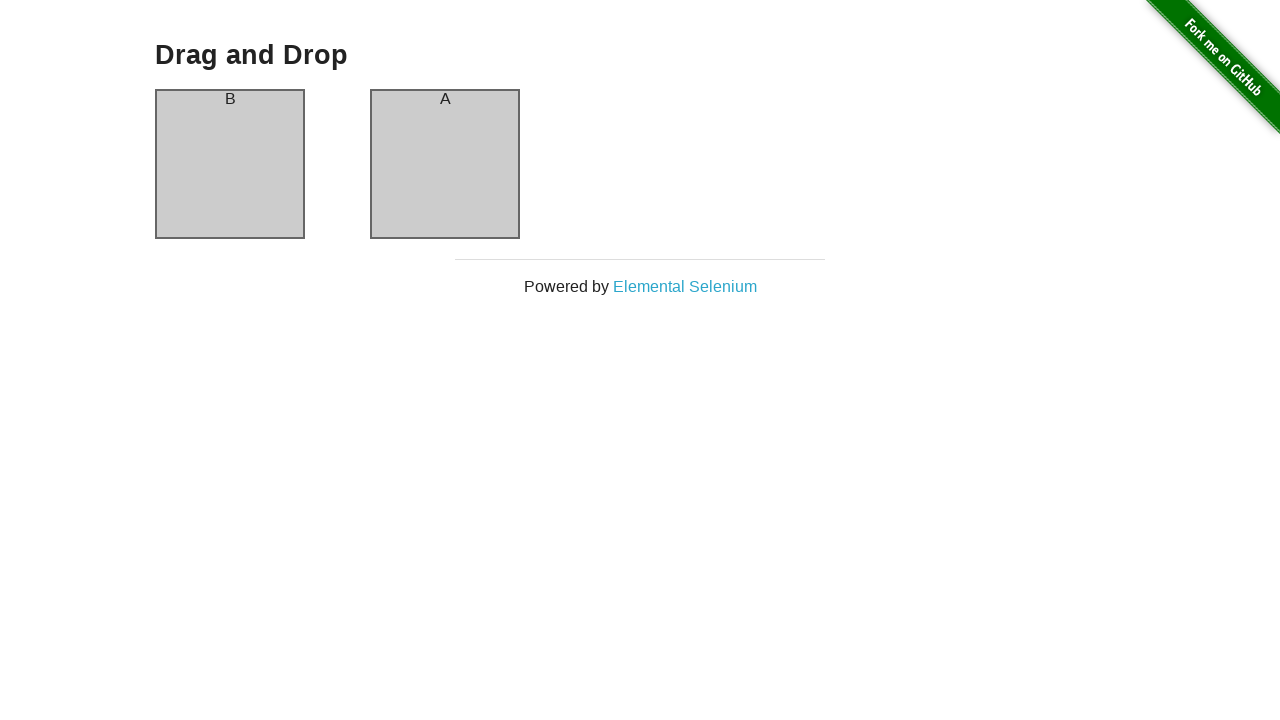

Retrieved text content from first position
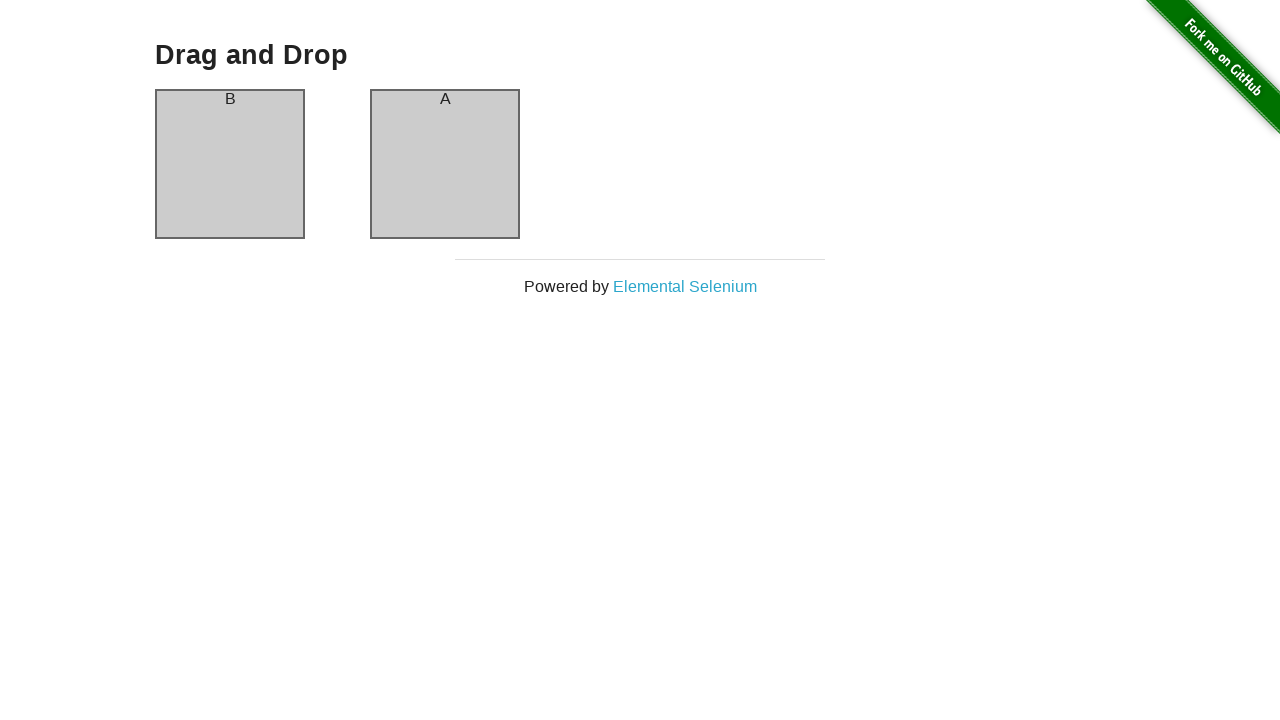

Verified that elements have swapped - first position now contains 'B'
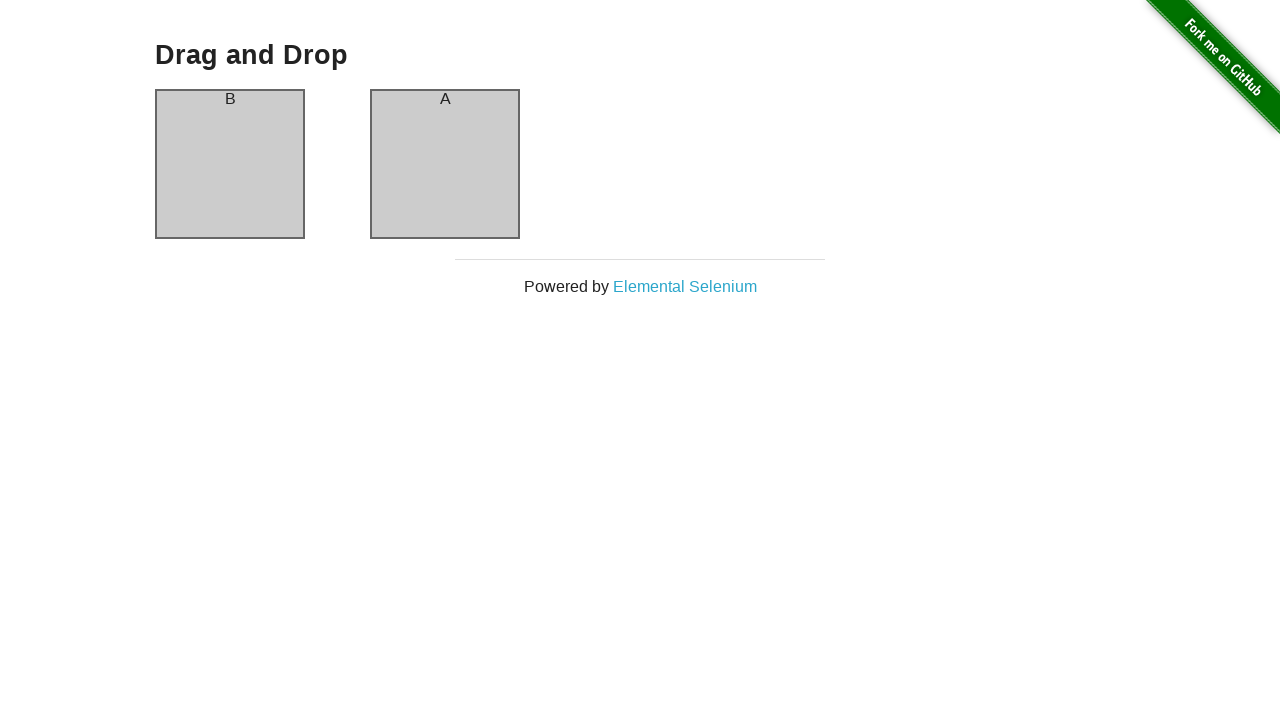

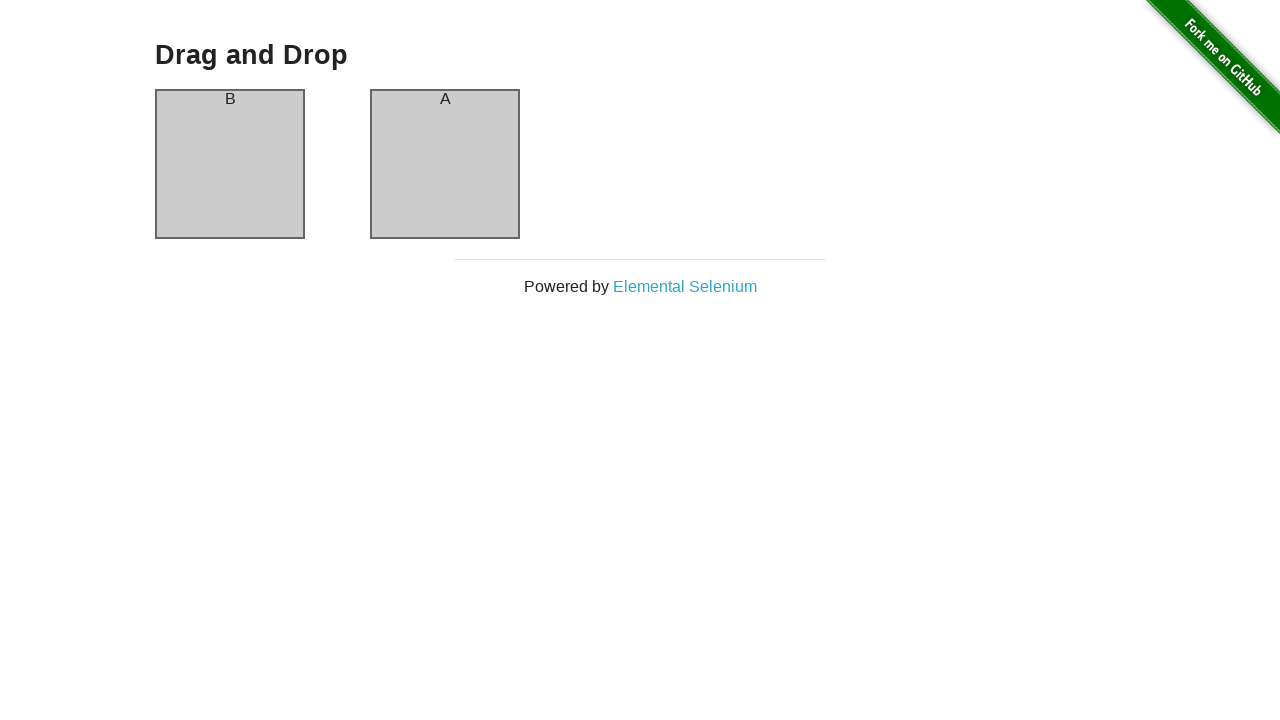